Tests the registration form by navigating to the registration page and filling in the first name and last name fields.

Starting URL: http://demo.automationtesting.in/Register.html

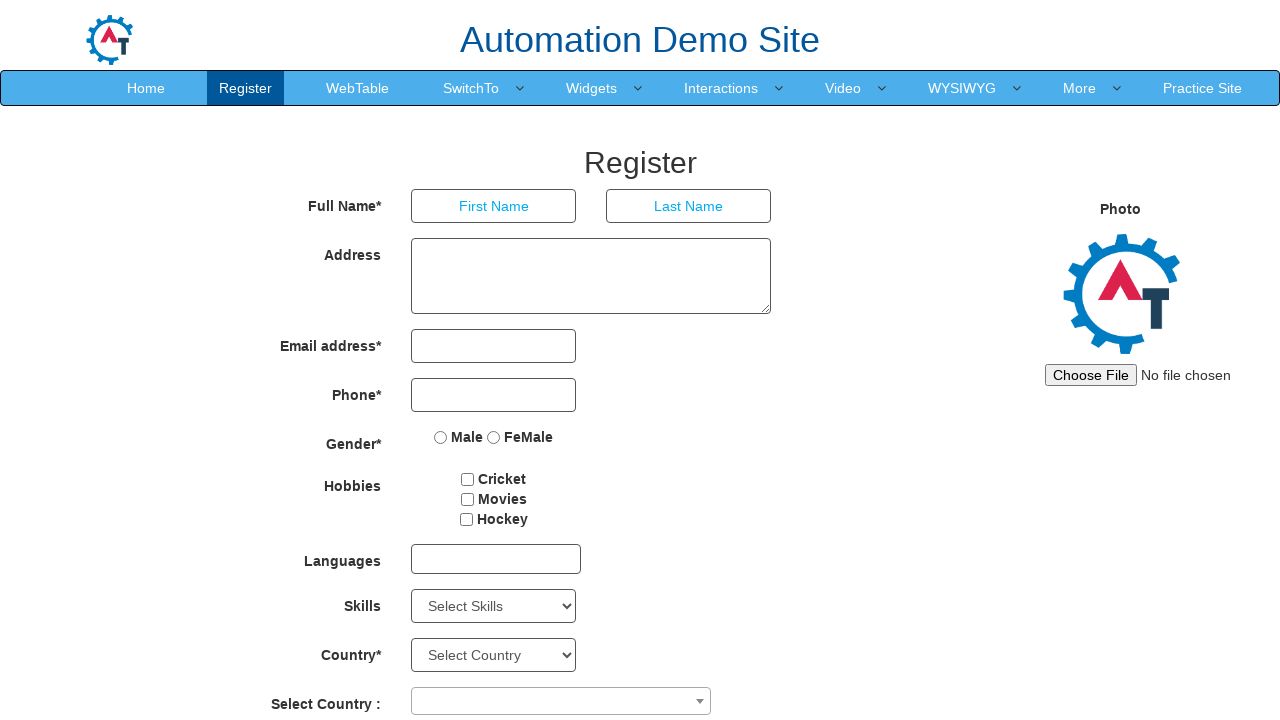

Filled First Name field with 'John' on input[placeholder='First Name']
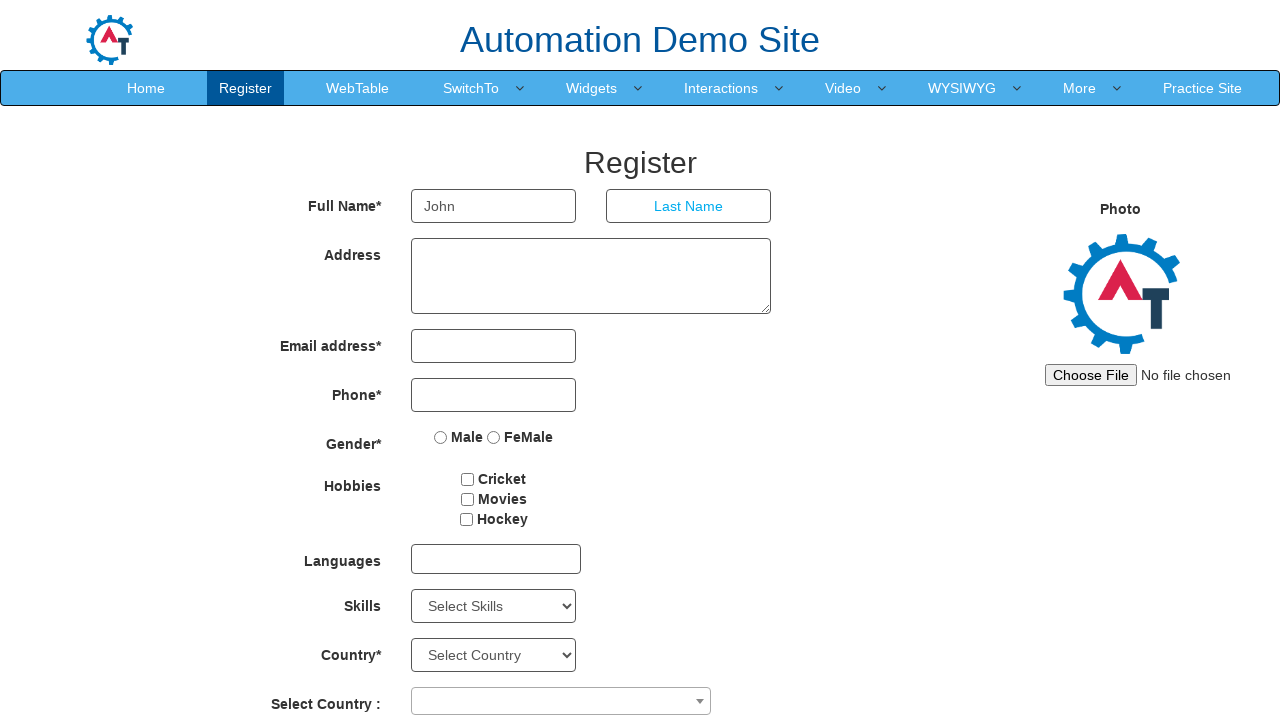

Filled Last Name field with 'Smith' on input[placeholder='Last Name']
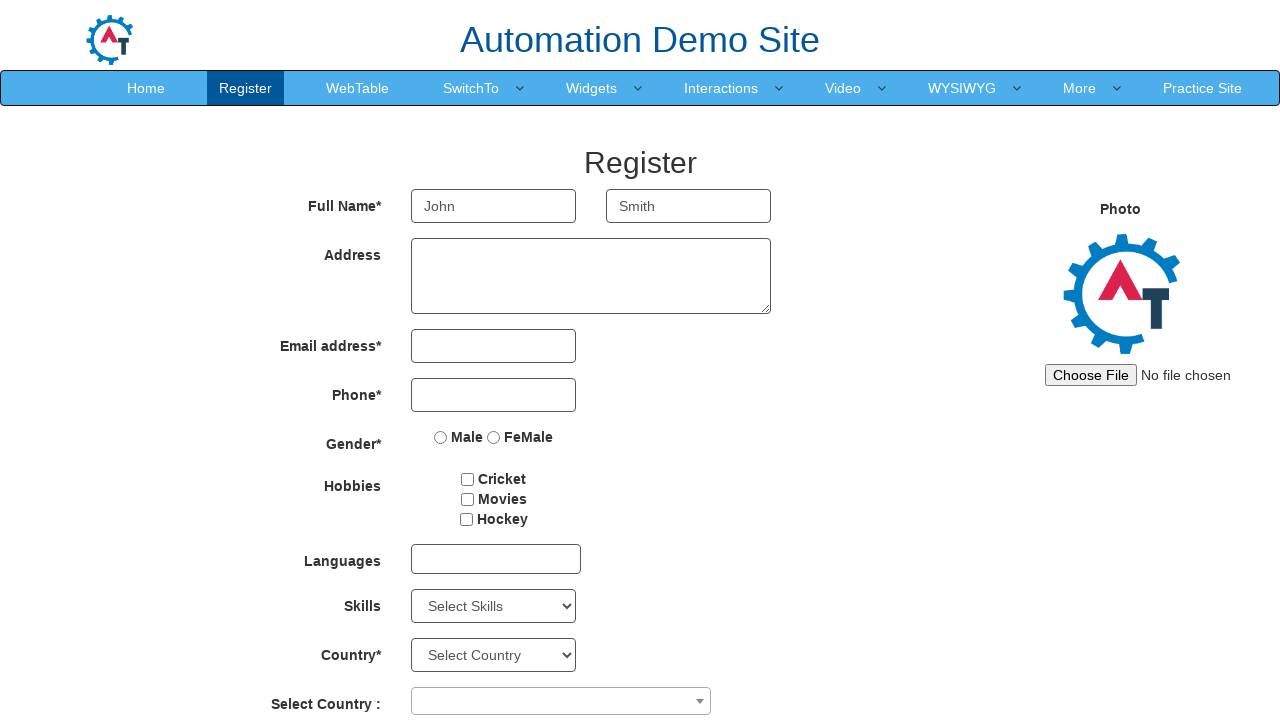

Verified First Name input field is visible and present
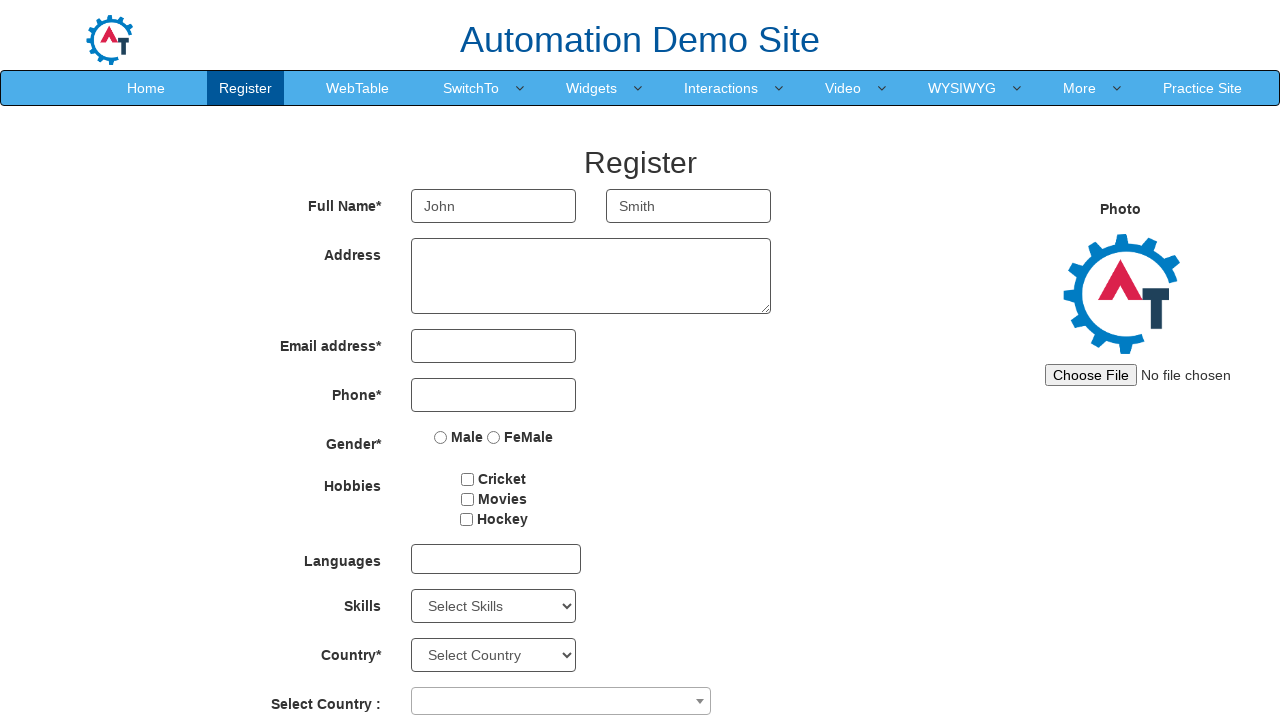

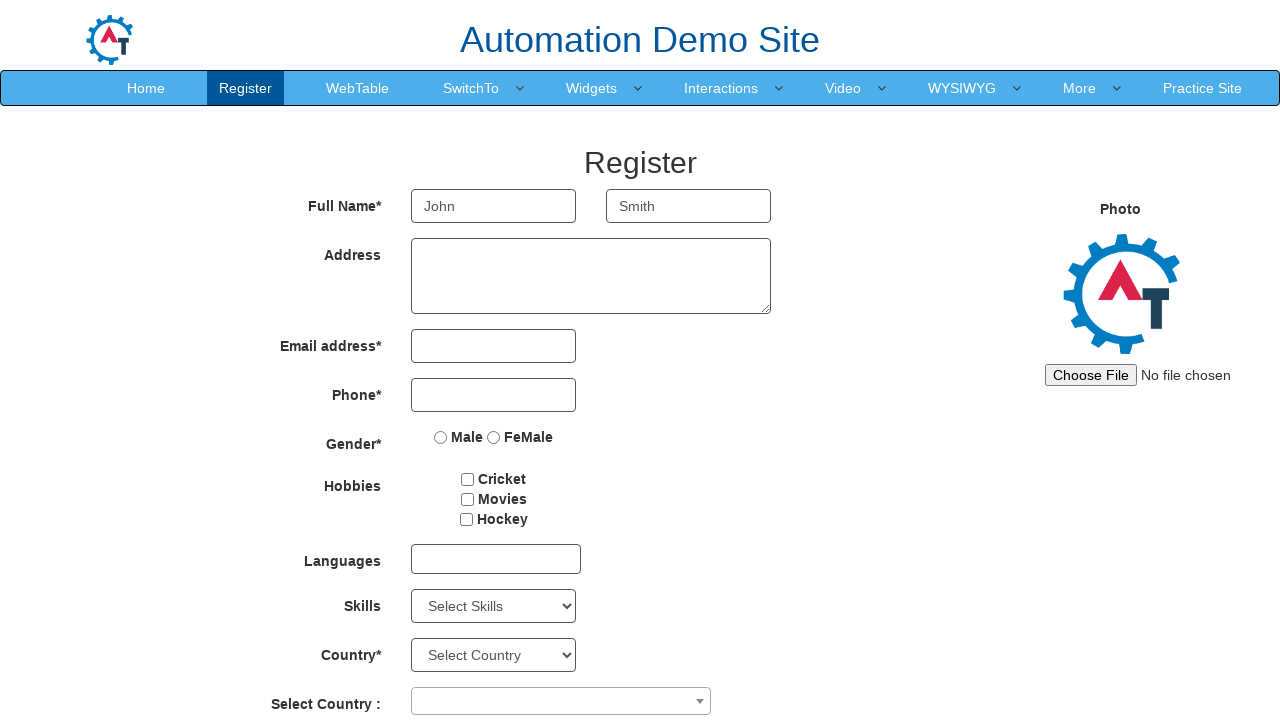